Tests JavaScript alert handling by interacting with prompt dialogs - accepting with input and dismissing

Starting URL: https://www.w3schools.com/js/tryit.asp?filename=tryjs_prompt

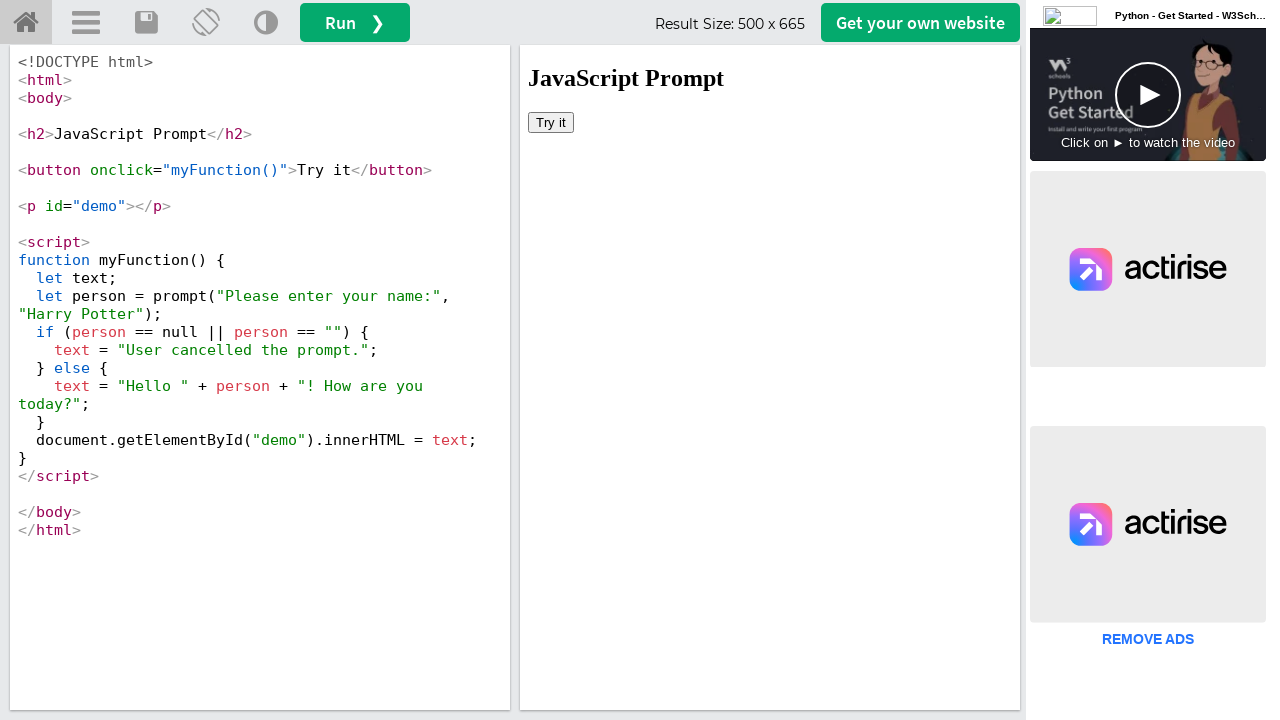

Clicked button in iframeResult to trigger first prompt dialog at (551, 122) on iframe[name='iframeResult'] >> internal:control=enter-frame >> xpath=/html/body/
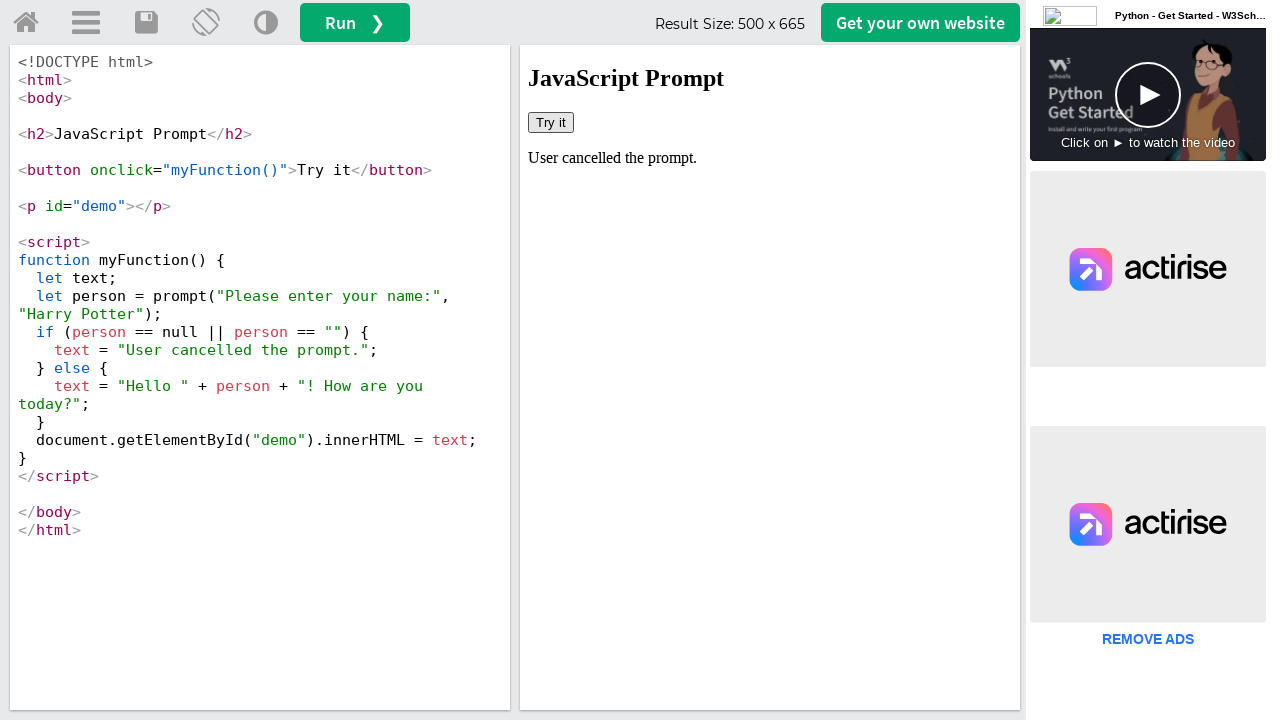

Set up dialog handler to accept first prompt with input 'hello'
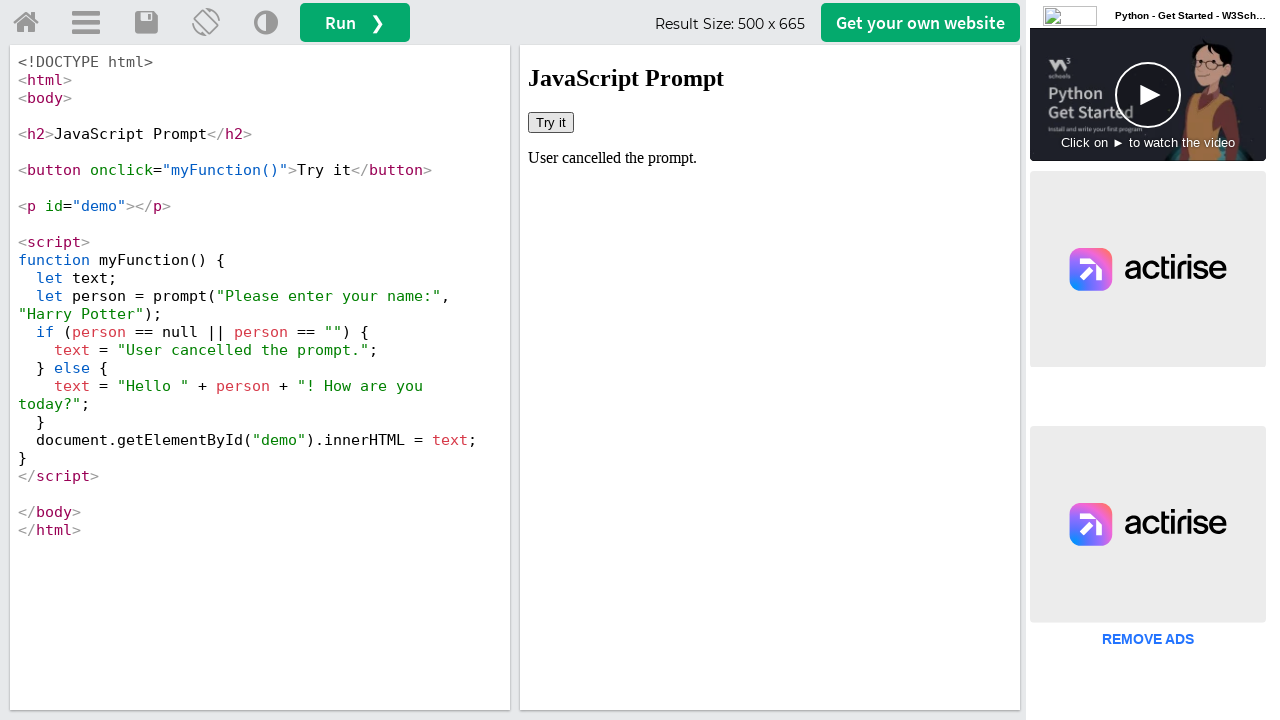

Waited 500ms for first prompt dialog to be handled
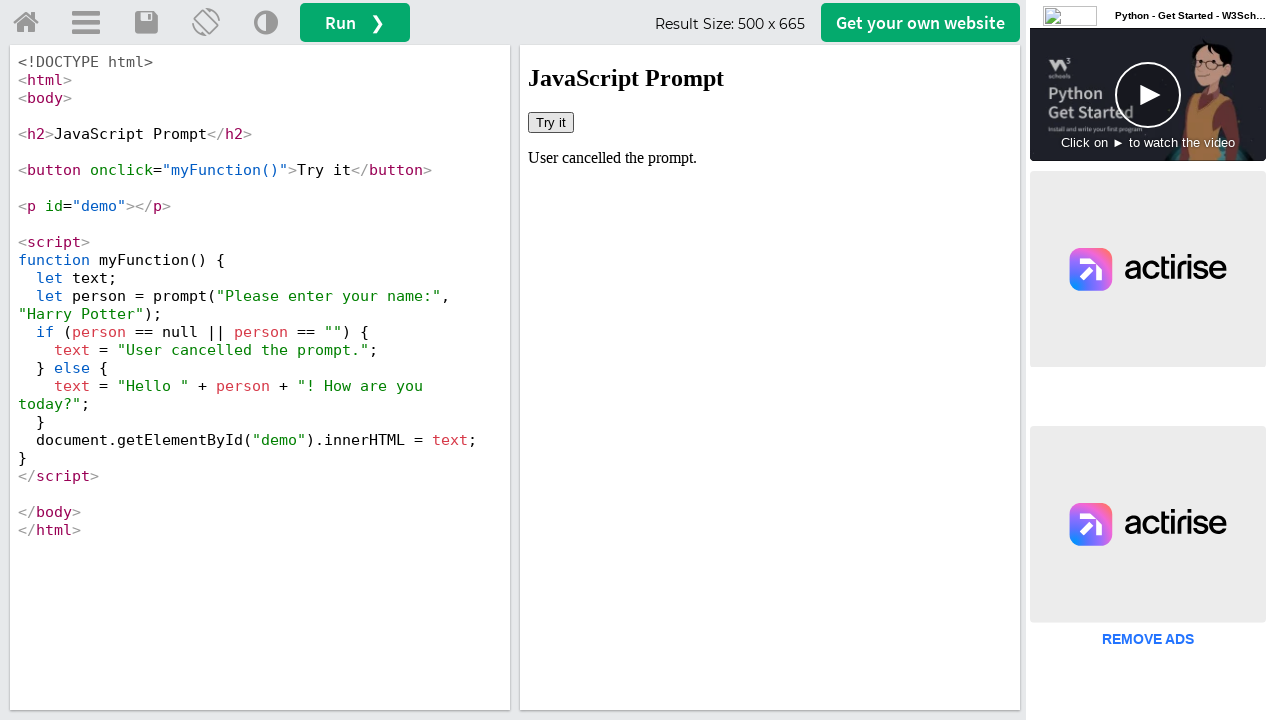

Clicked button in iframeResult to trigger second prompt dialog at (551, 122) on iframe[name='iframeResult'] >> internal:control=enter-frame >> xpath=/html/body/
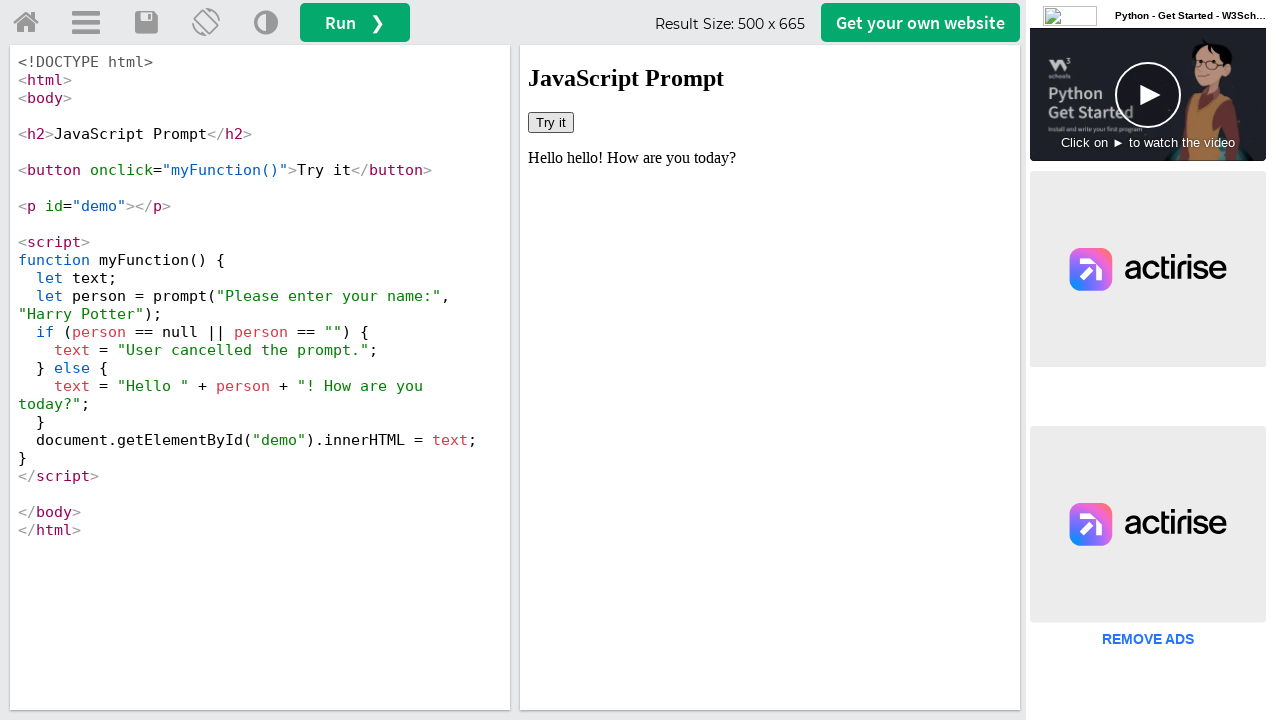

Set up dialog handler to dismiss second prompt
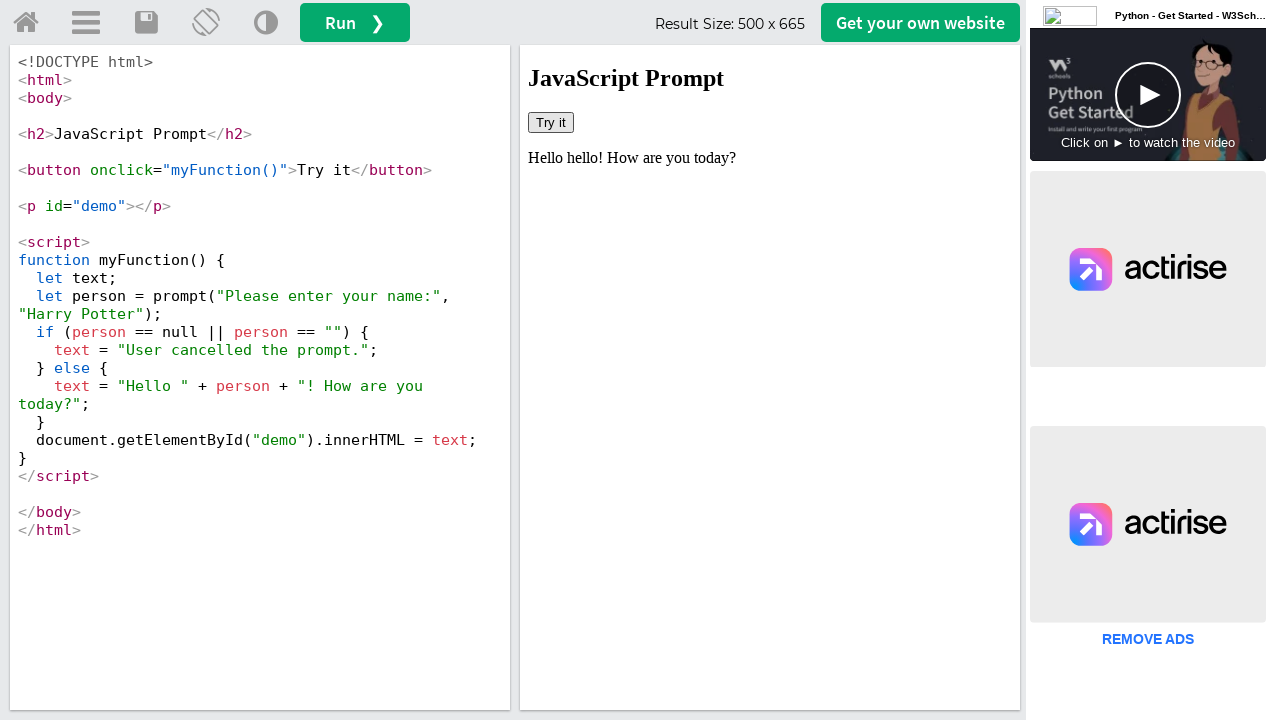

Waited 500ms for second prompt dialog to be handled
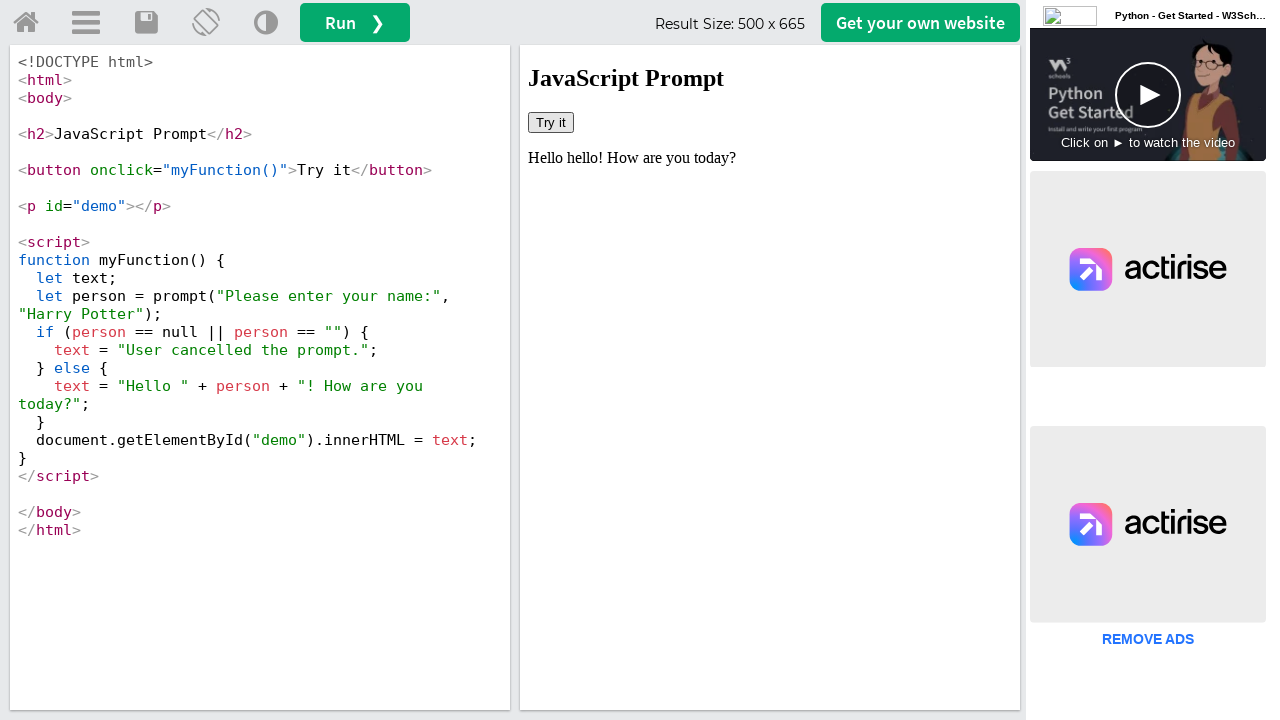

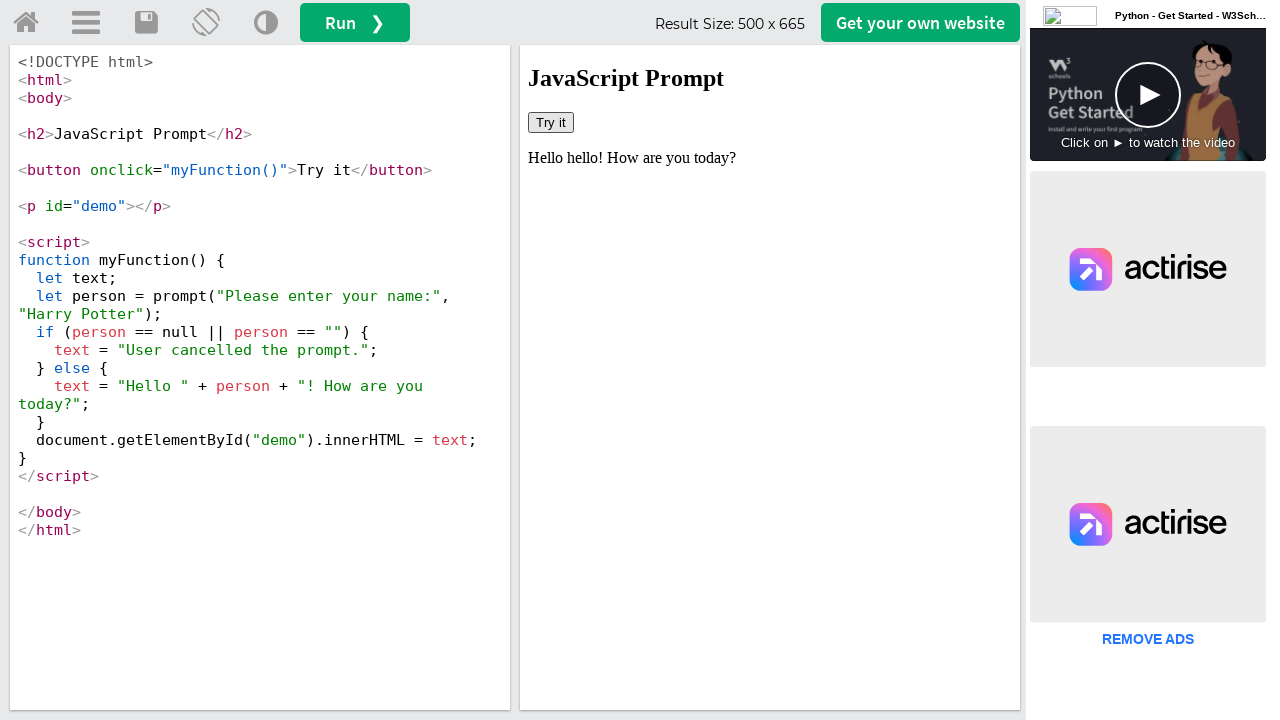